Navigates to a CSDN blog page and verifies that article links are present on the page

Starting URL: https://blog.csdn.net/lzw_java?type=blog

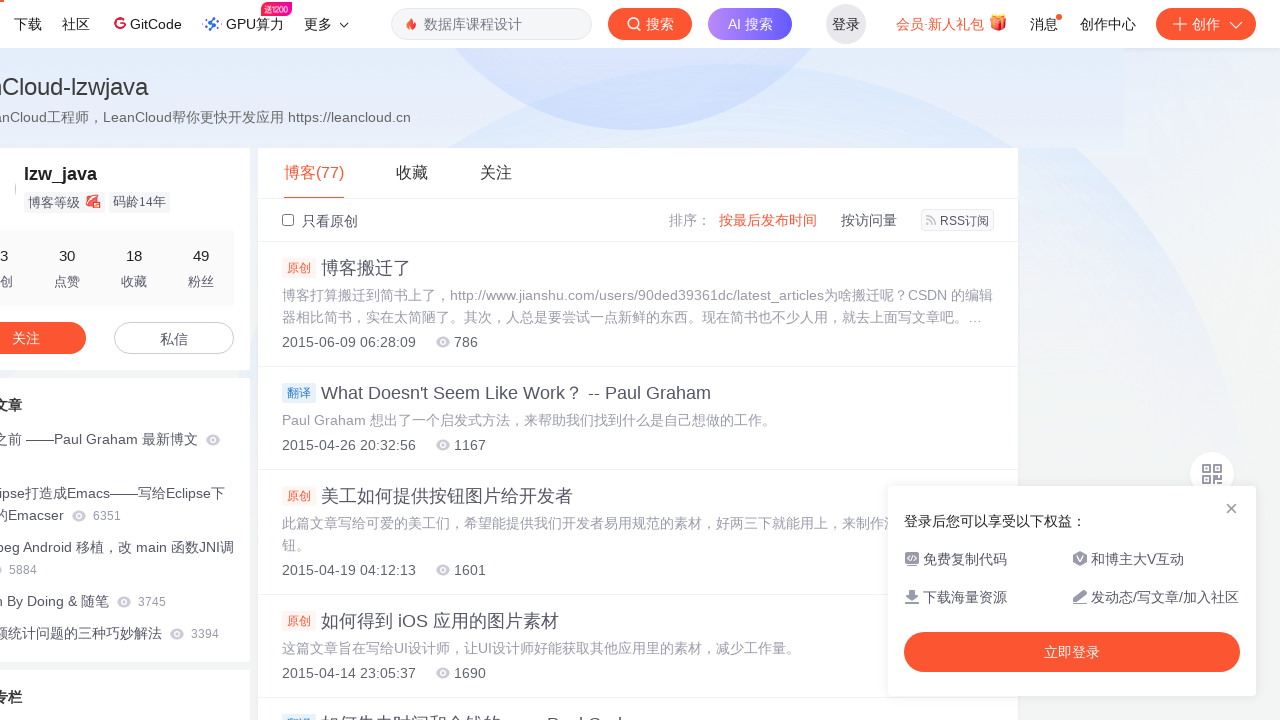

Waited for article links with blog.csdn.net pattern to load
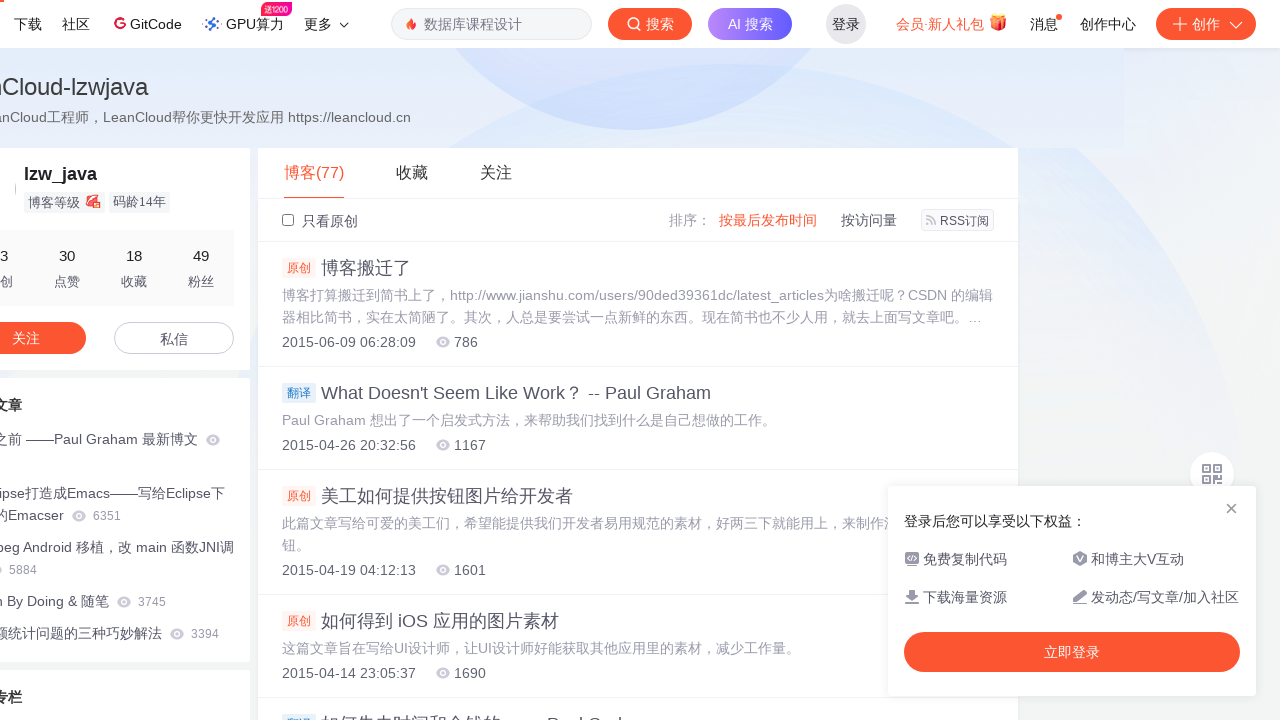

Verified article links with /article/ pattern are present on the page
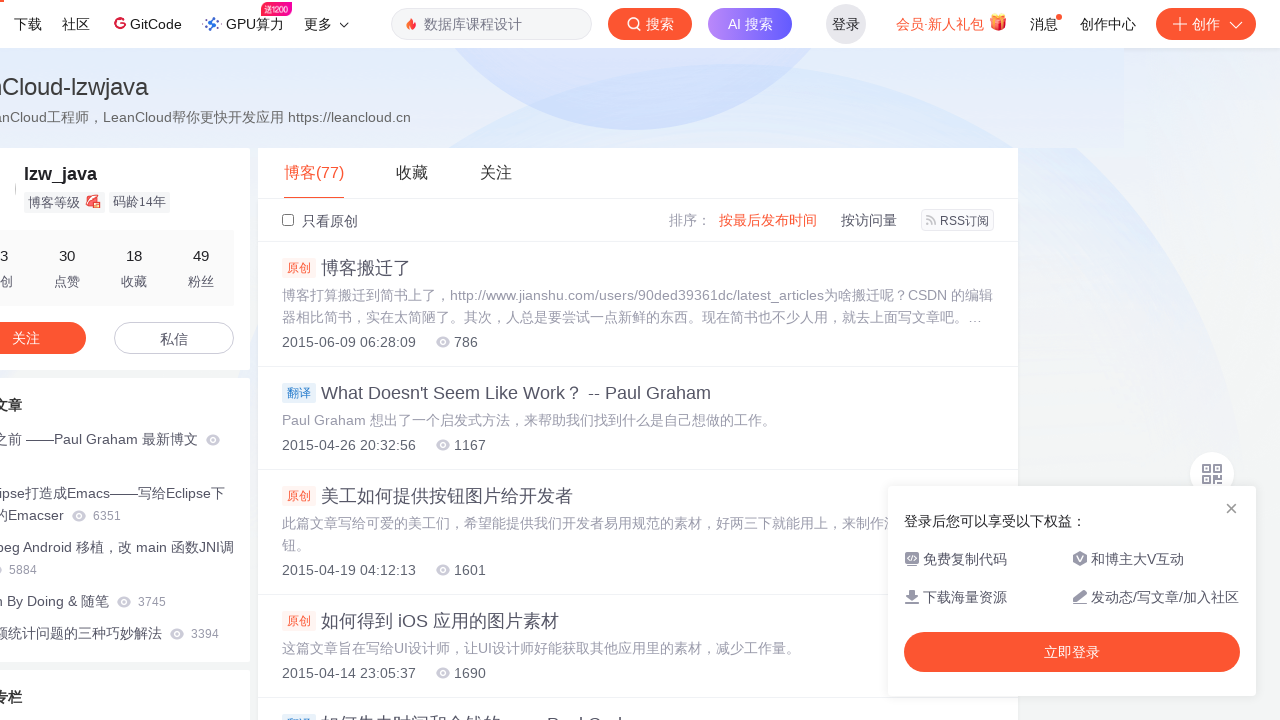

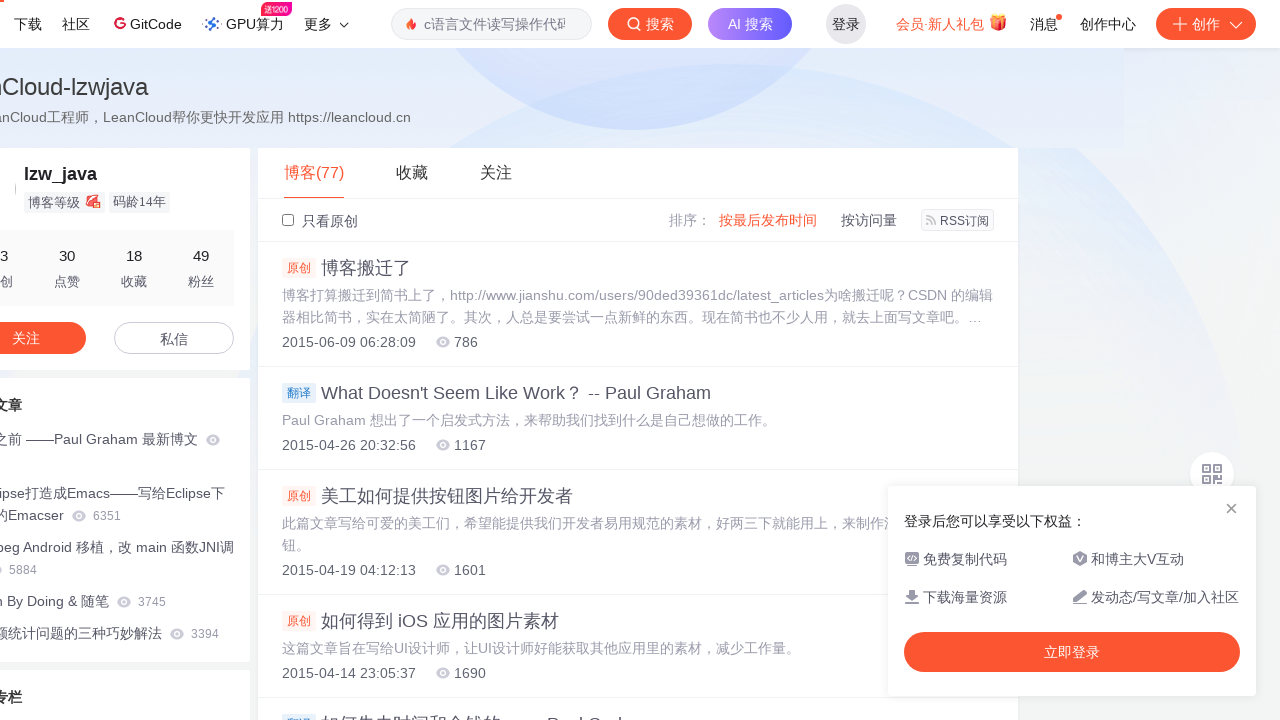